Tests sortable functionality by dragging a list item to reorder it

Starting URL: https://jqueryui.com/sortable/

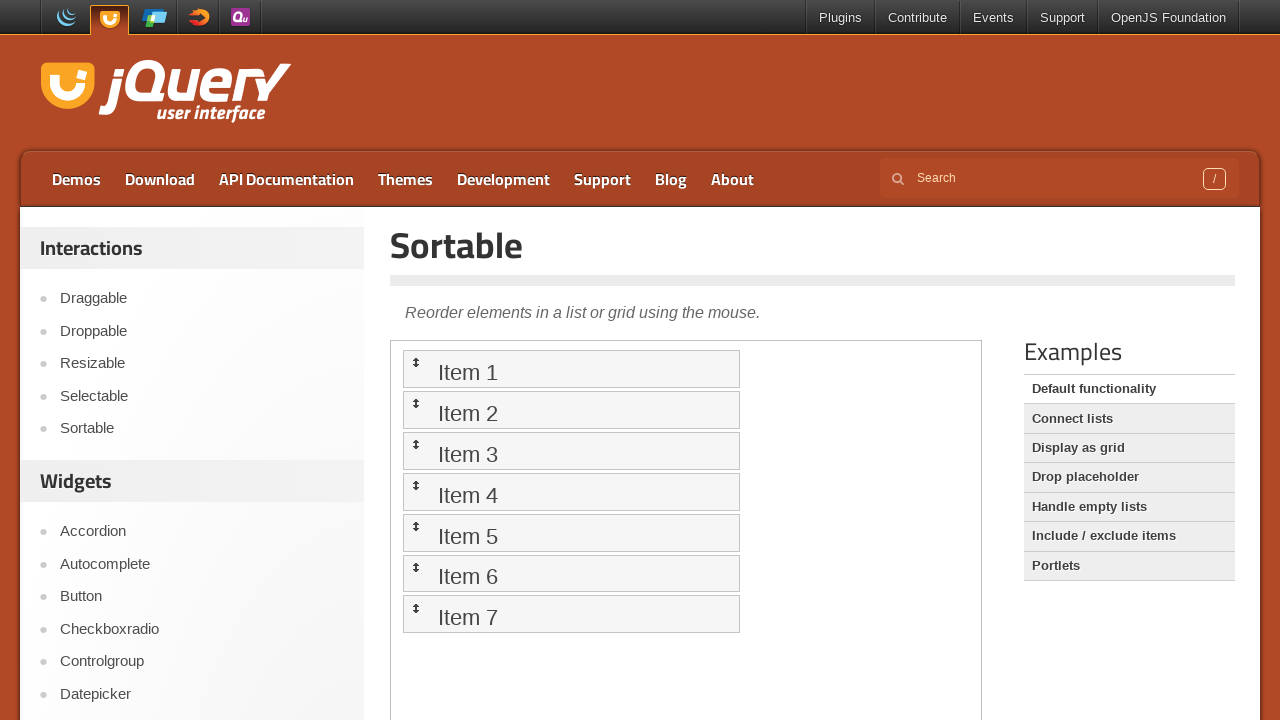

Located demo iframe for sortable functionality
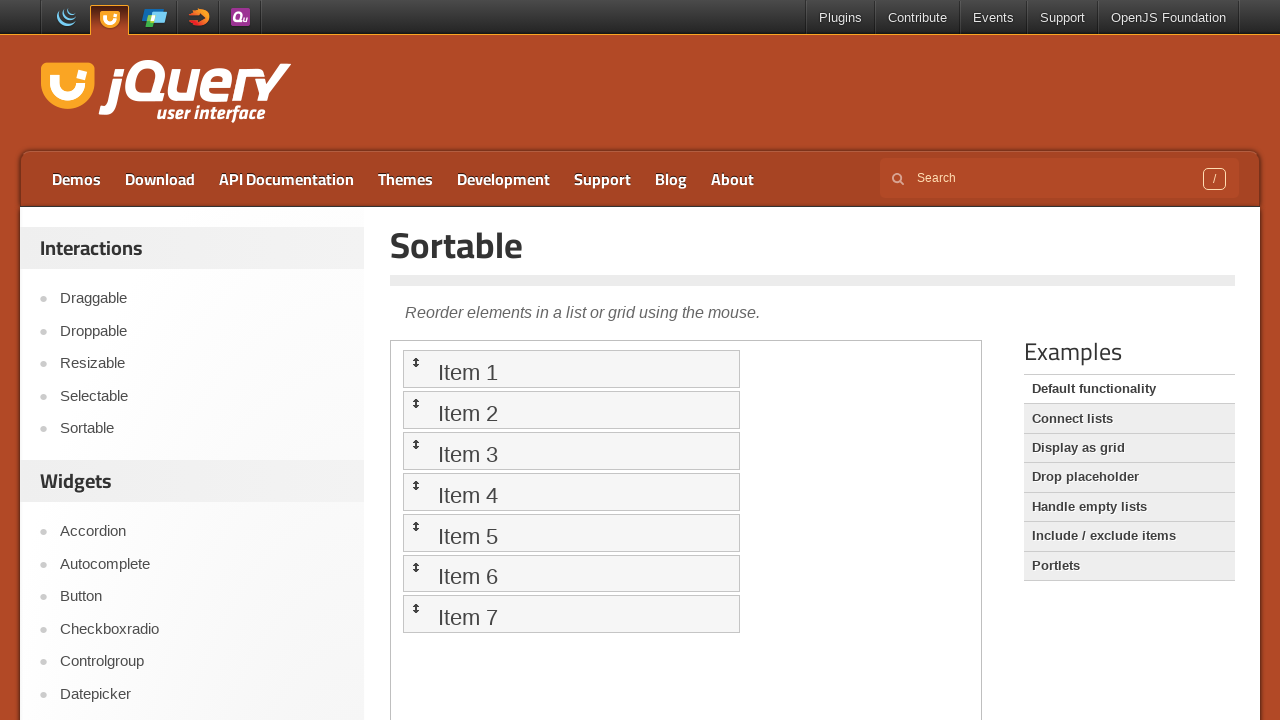

Located first sortable list item
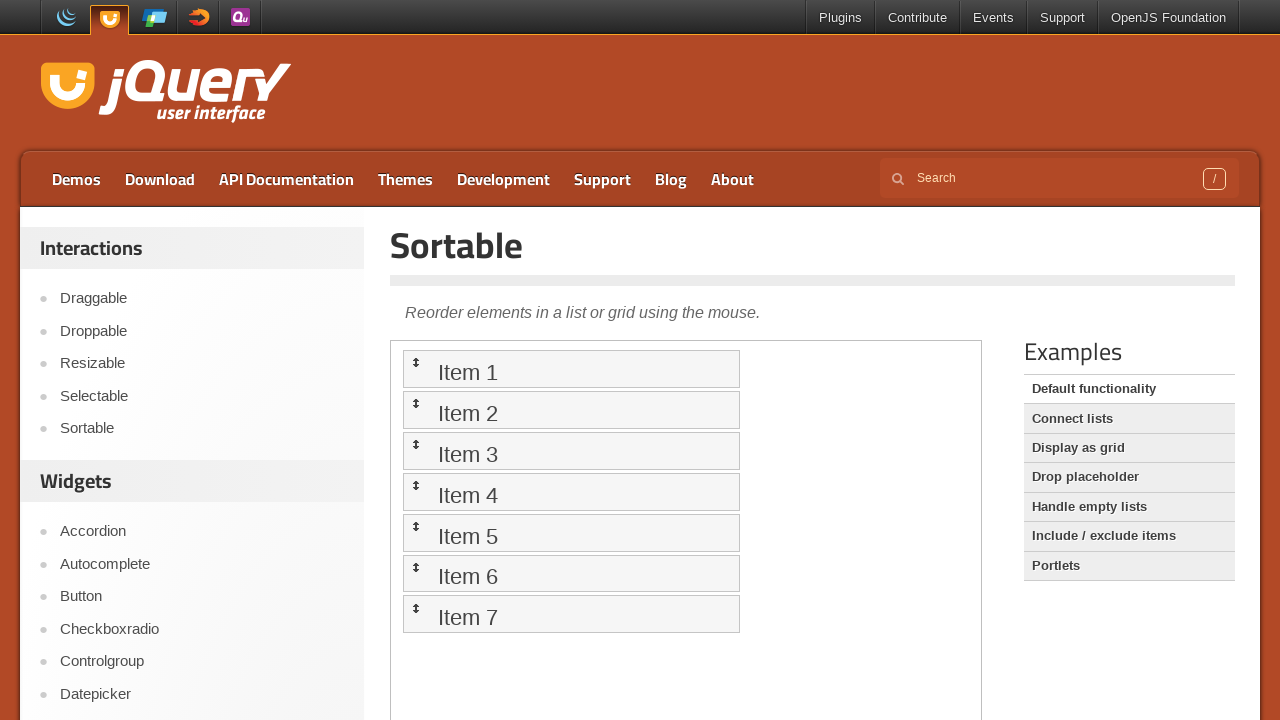

Retrieved bounding box of sortable item
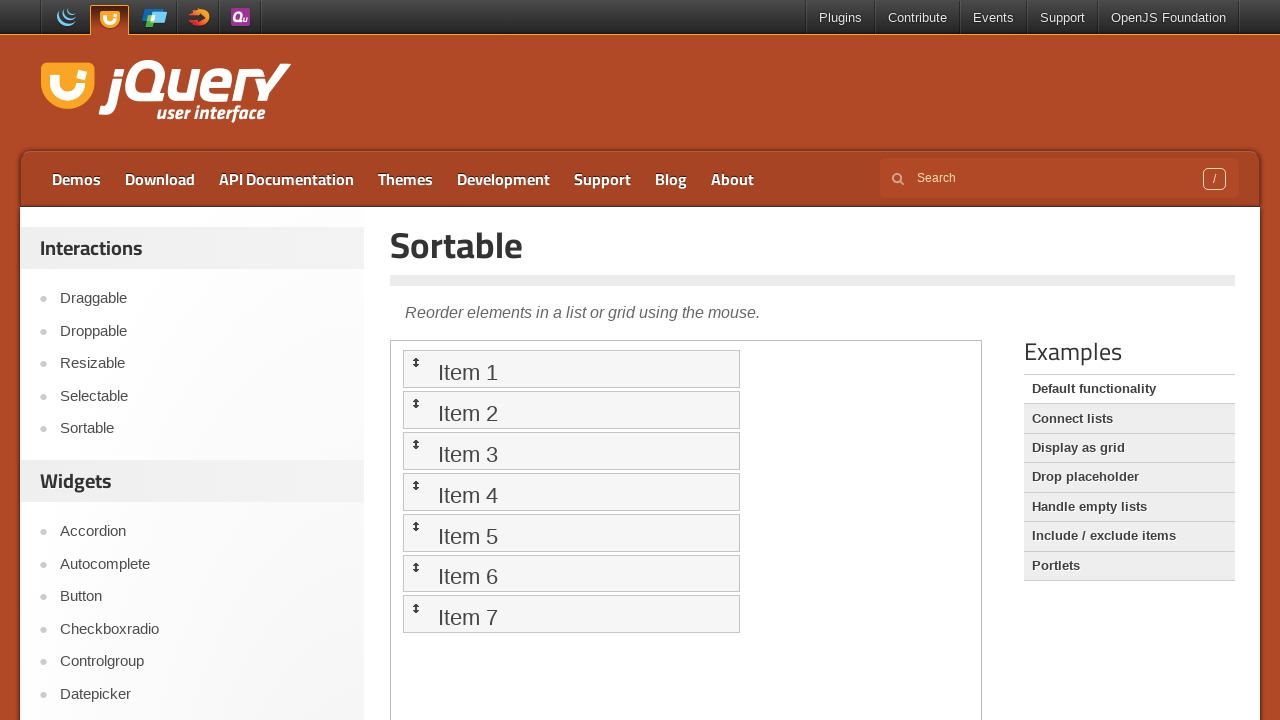

Moved mouse to center of sortable item at (571, 369)
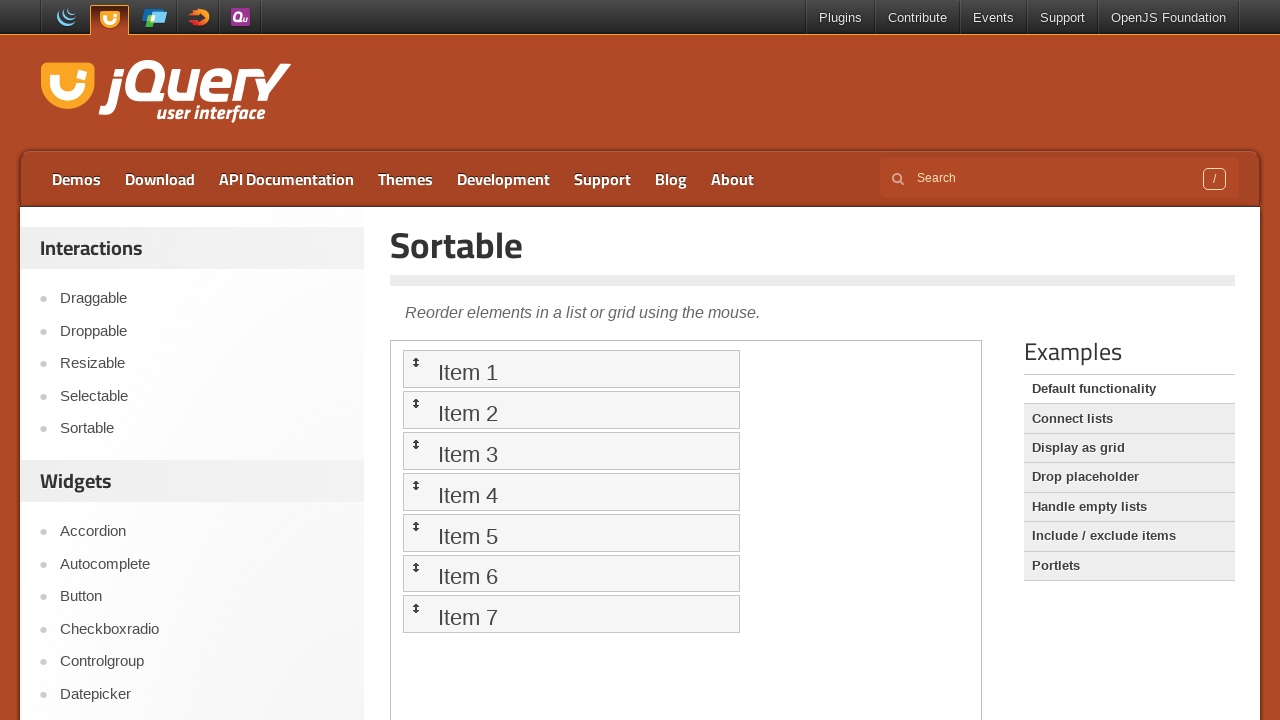

Pressed mouse button down to initiate drag at (571, 369)
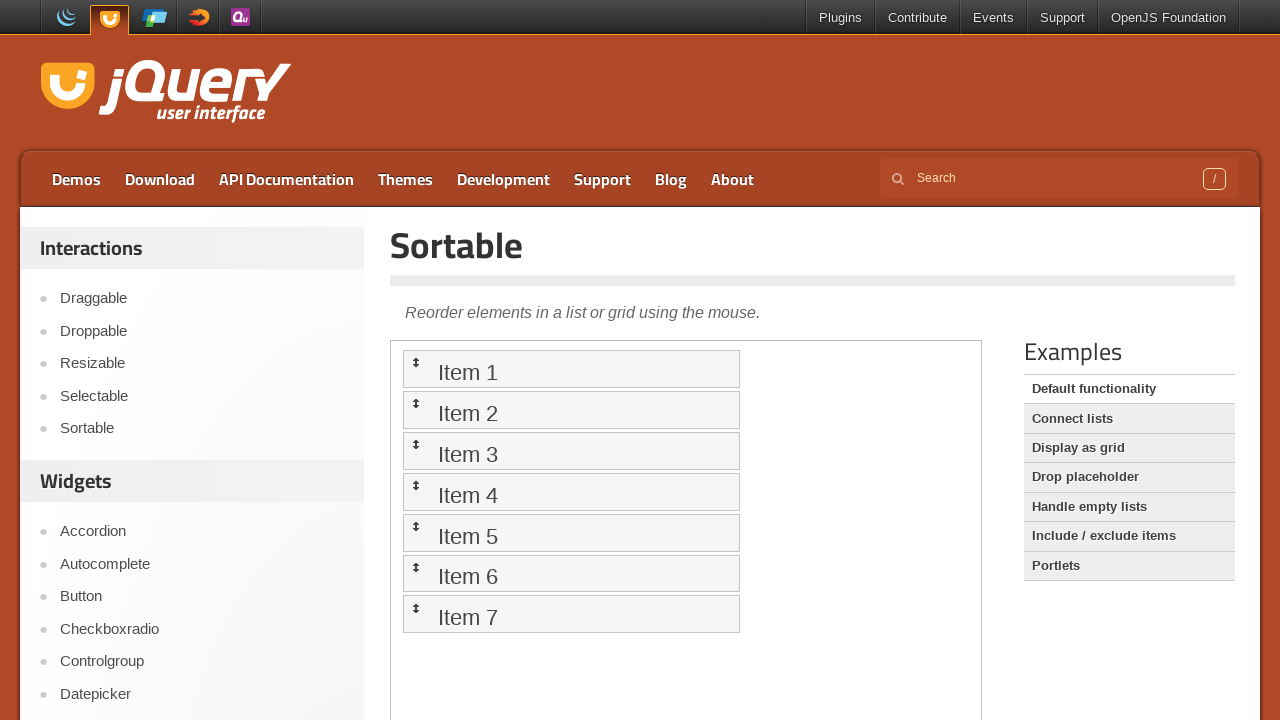

Dragged sortable item down 100 pixels at (571, 450)
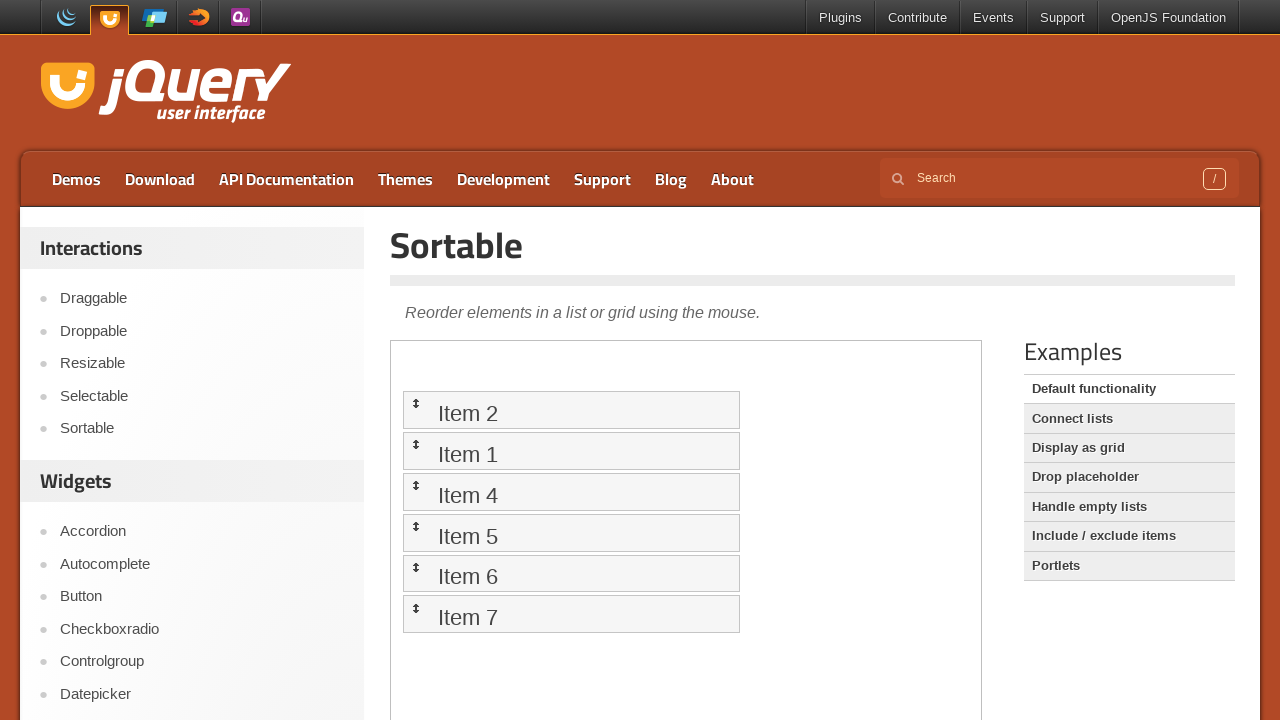

Released mouse button to complete drag reorder at (571, 450)
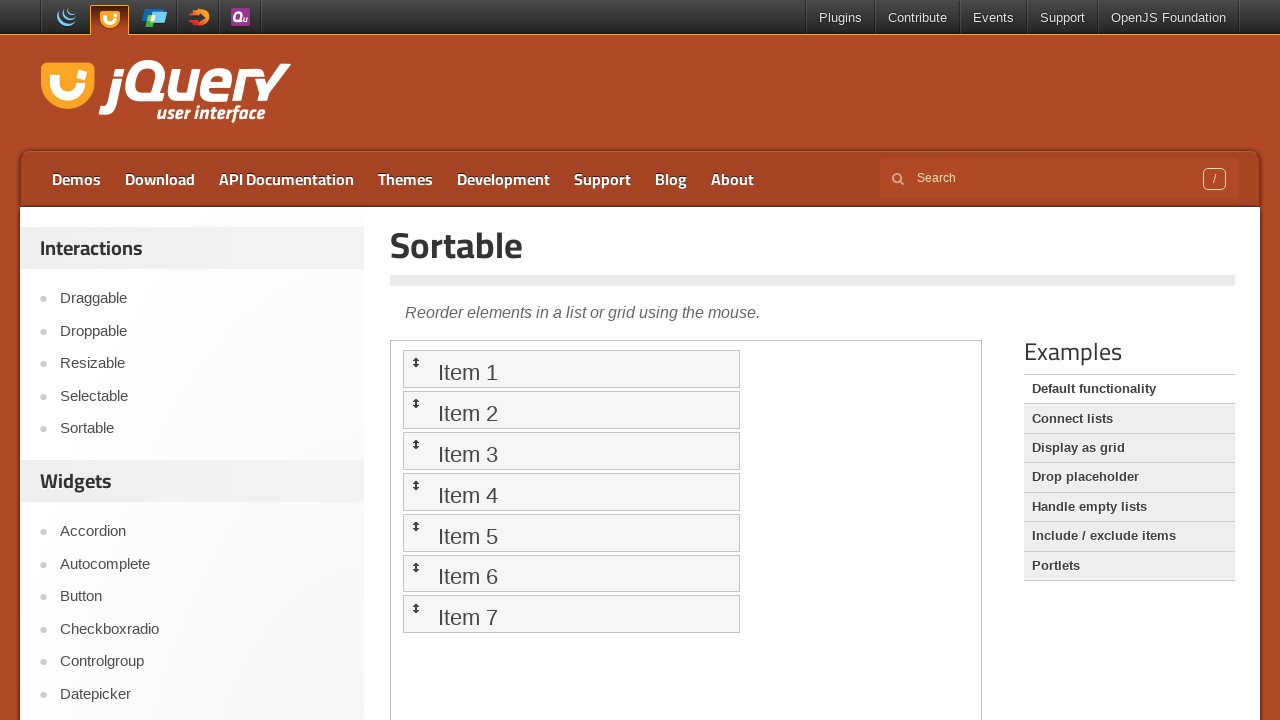

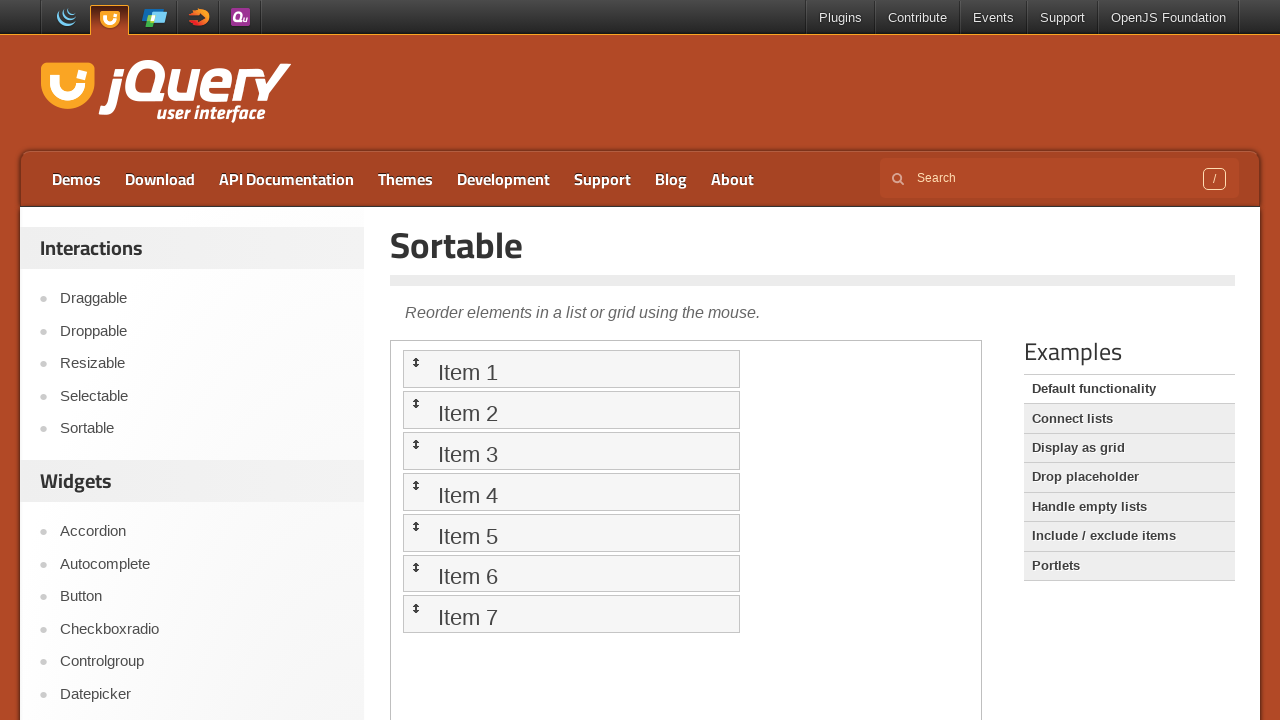